Tests dropdown selection by selecting option at index 2 and verifying it's "Green"

Starting URL: https://demoqa.com/select-menu

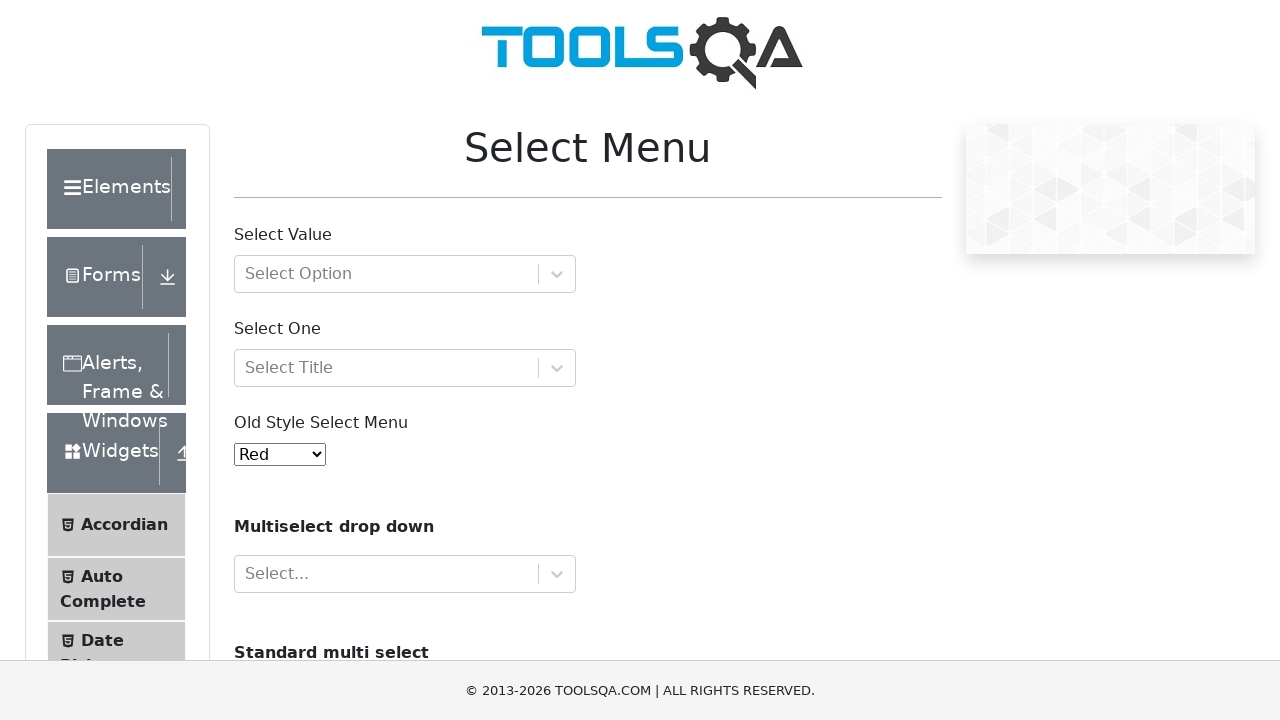

Selected option at index 2 from dropdown menu on //select[@id='oldSelectMenu']
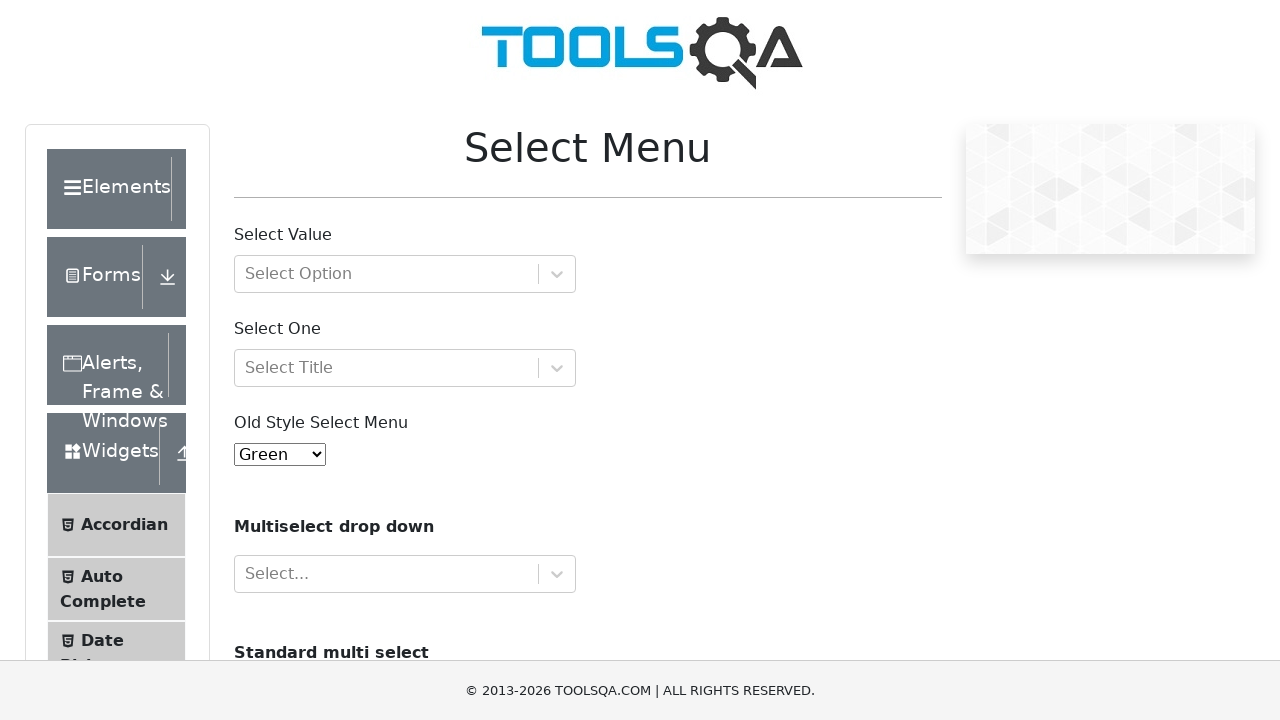

Retrieved selected option value from dropdown
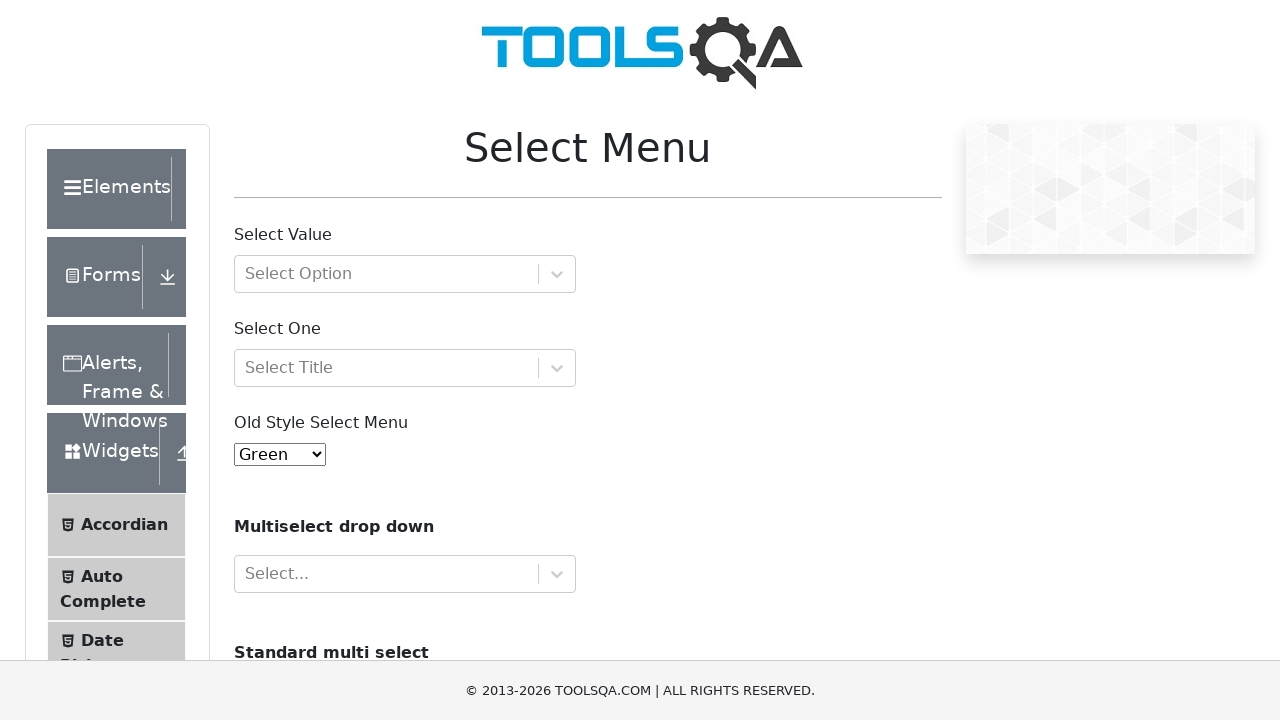

Retrieved text content of selected option
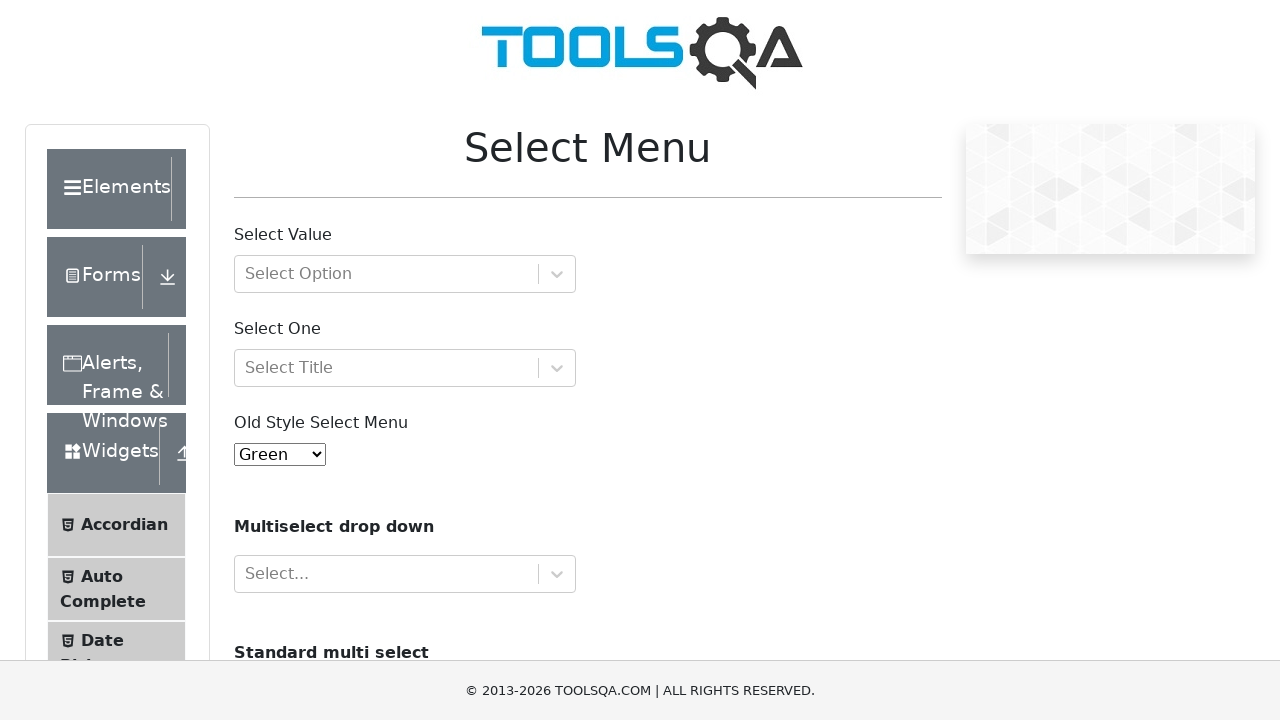

Verified selected option text is 'Green'
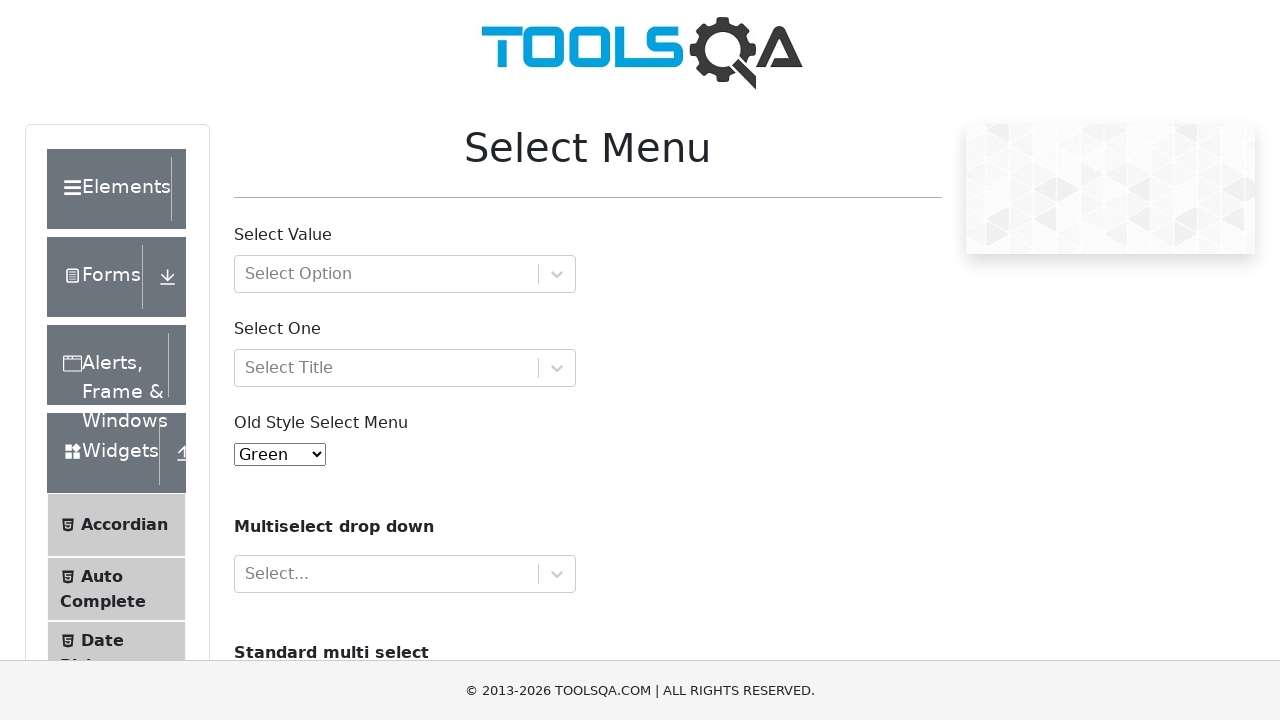

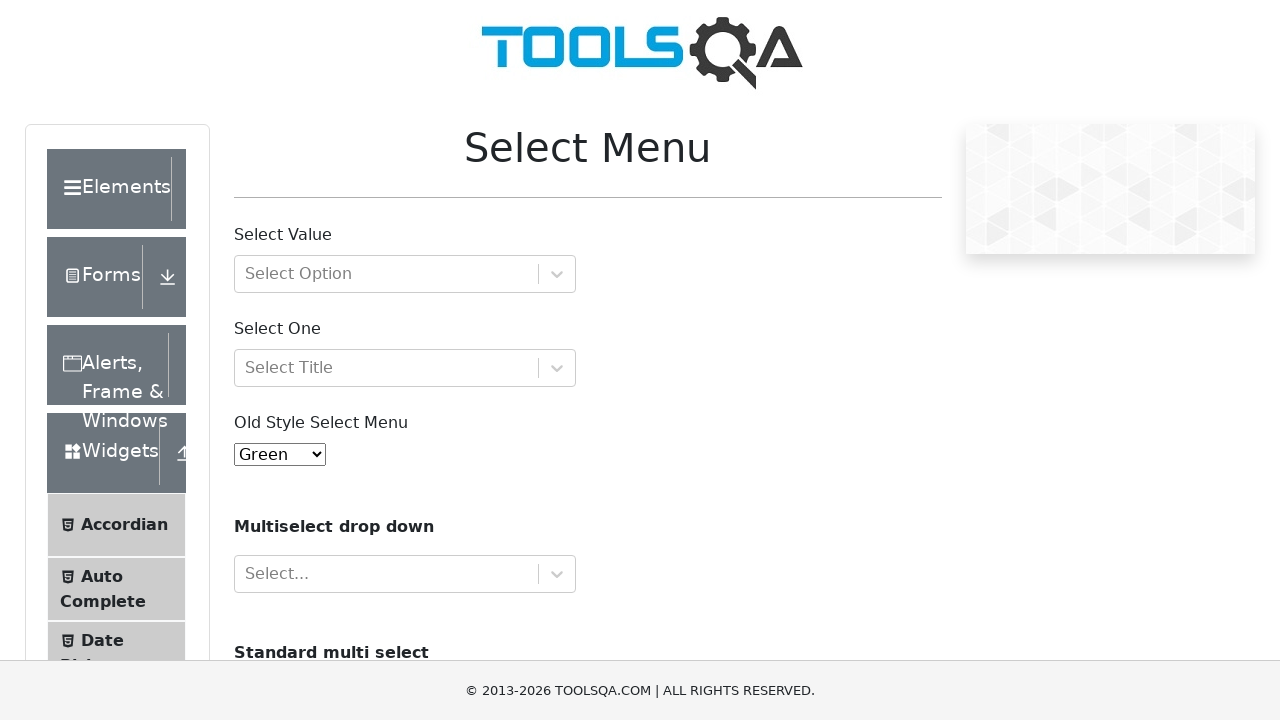